Tests browser back button navigation between different filter views

Starting URL: https://demo.playwright.dev/todomvc

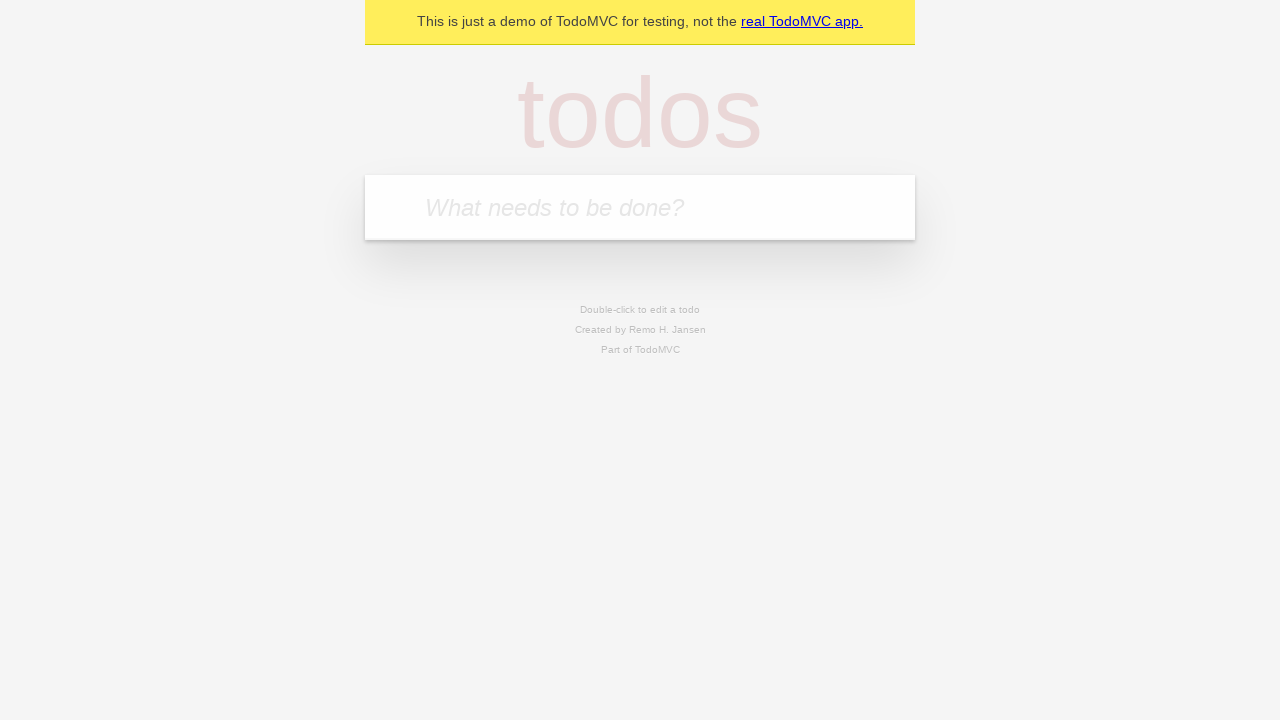

Filled new todo input with 'buy some cheese' on .new-todo
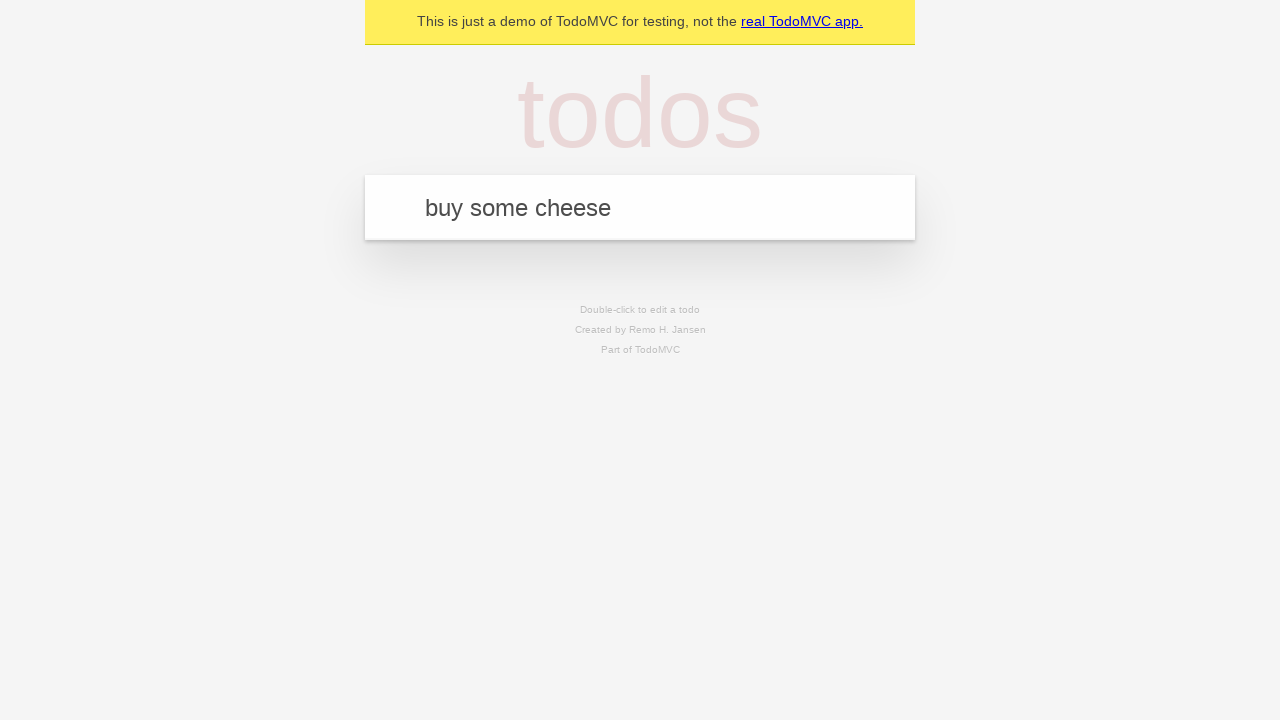

Pressed Enter to create first todo on .new-todo
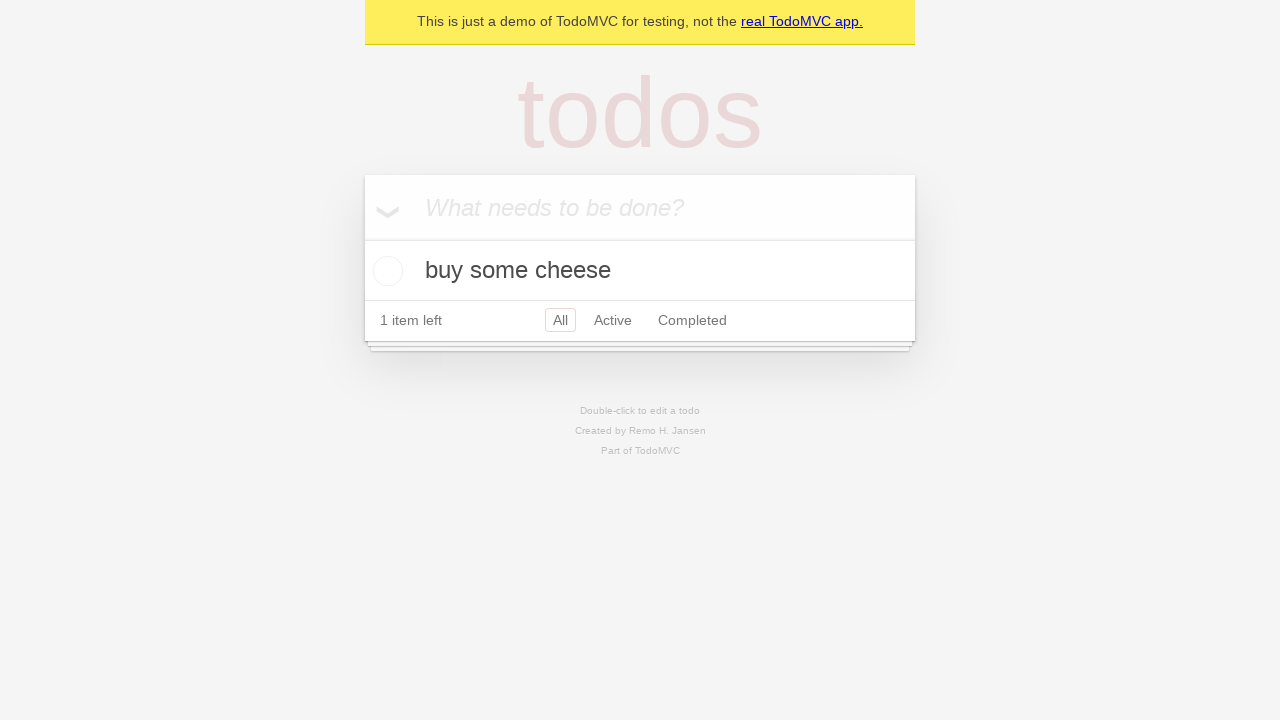

Filled new todo input with 'feed the cat' on .new-todo
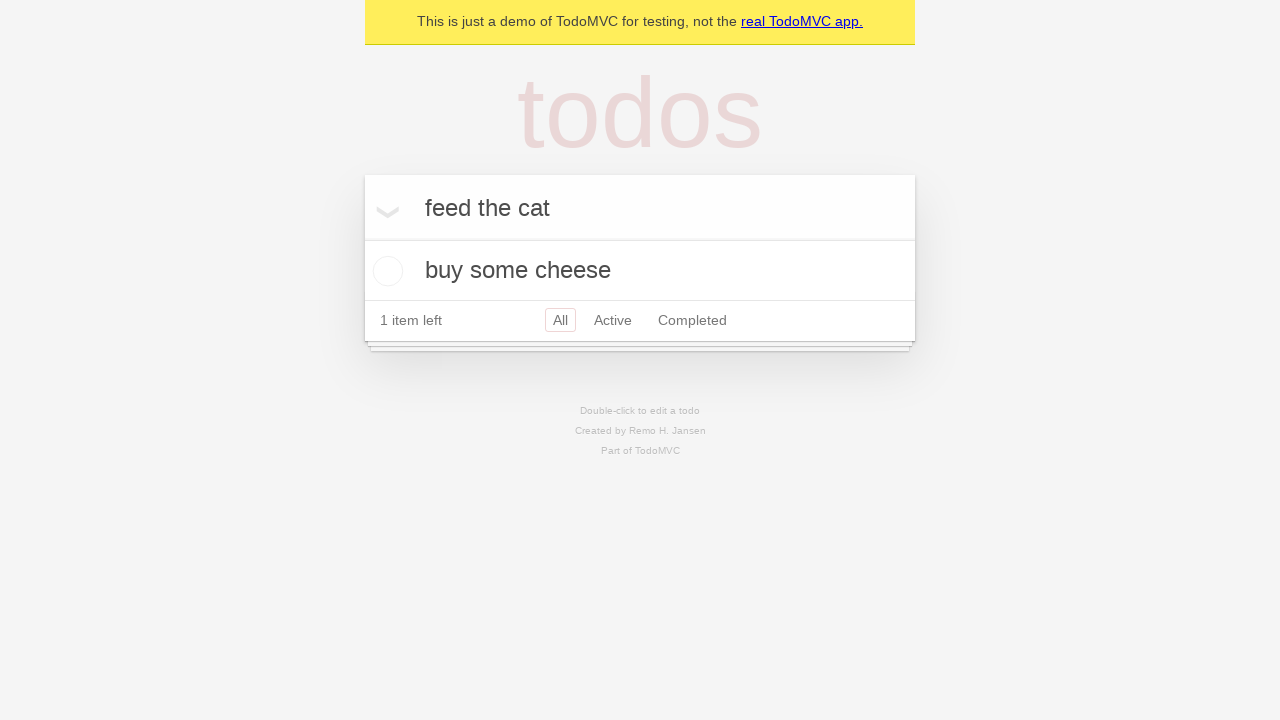

Pressed Enter to create second todo on .new-todo
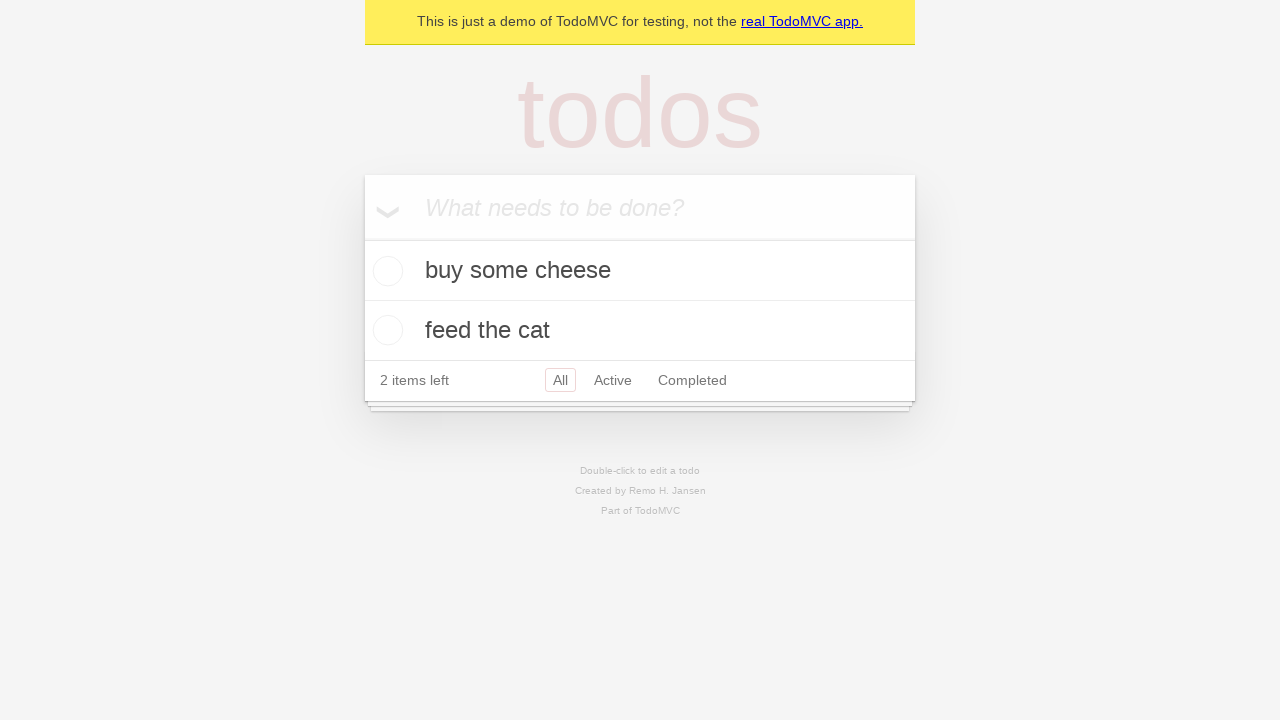

Filled new todo input with 'book a doctors appointment' on .new-todo
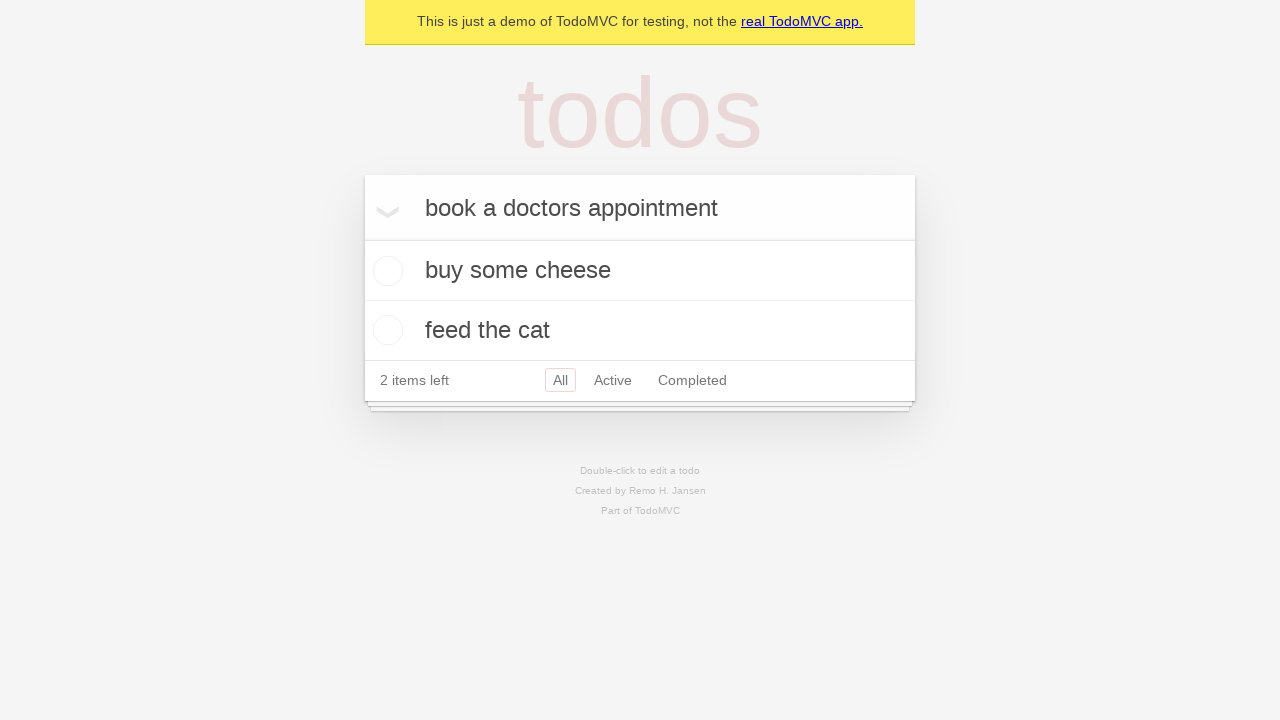

Pressed Enter to create third todo on .new-todo
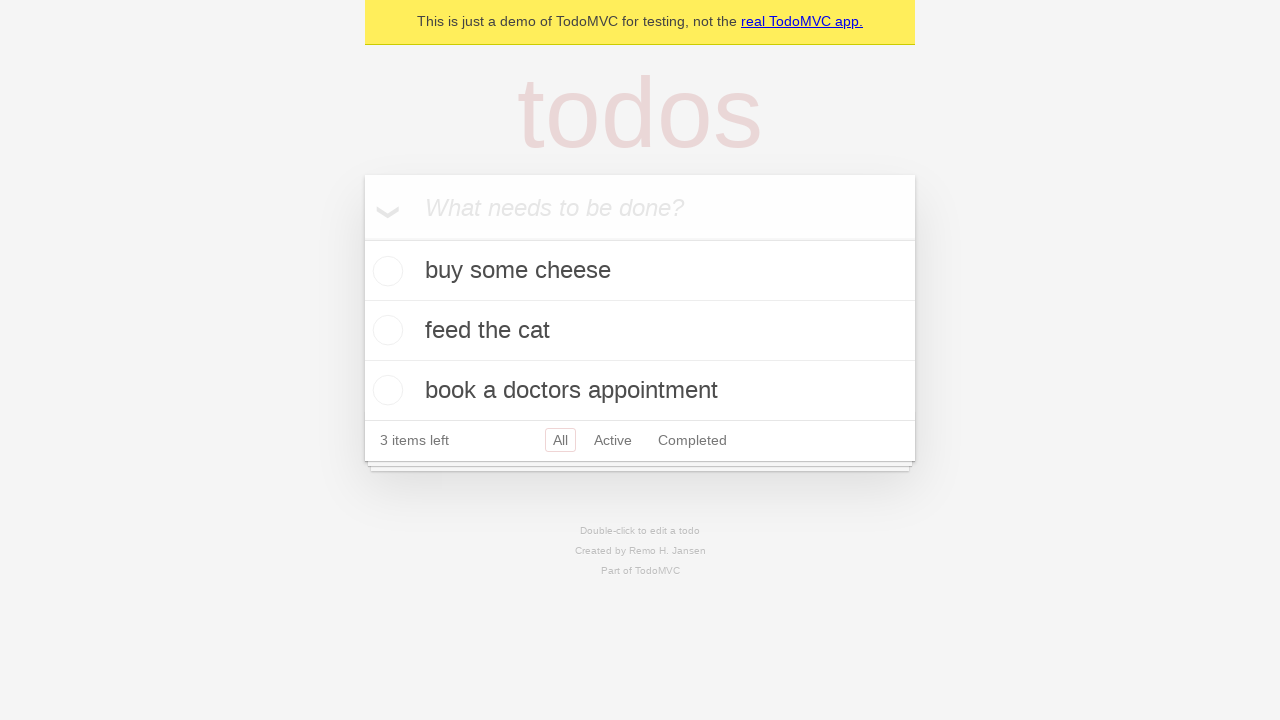

Checked second todo item as completed at (385, 330) on .todo-list li .toggle >> nth=1
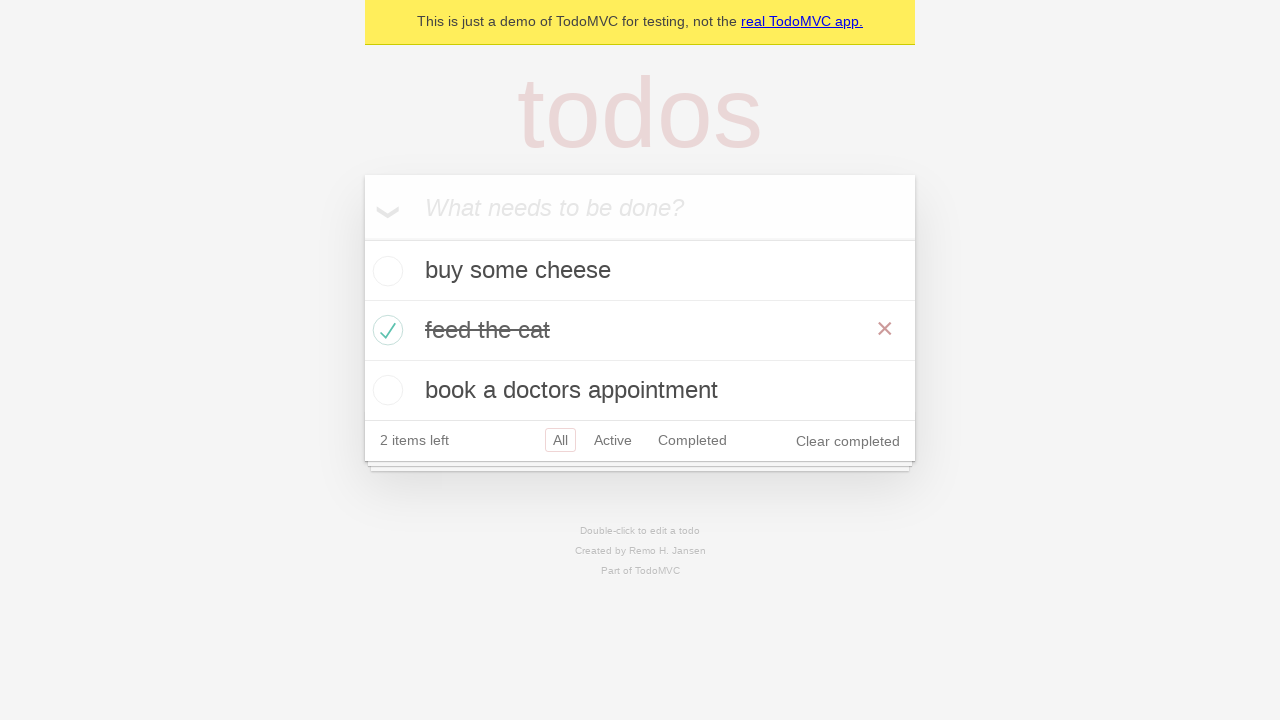

Clicked 'All' filter to view all todos at (560, 440) on .filters >> text=All
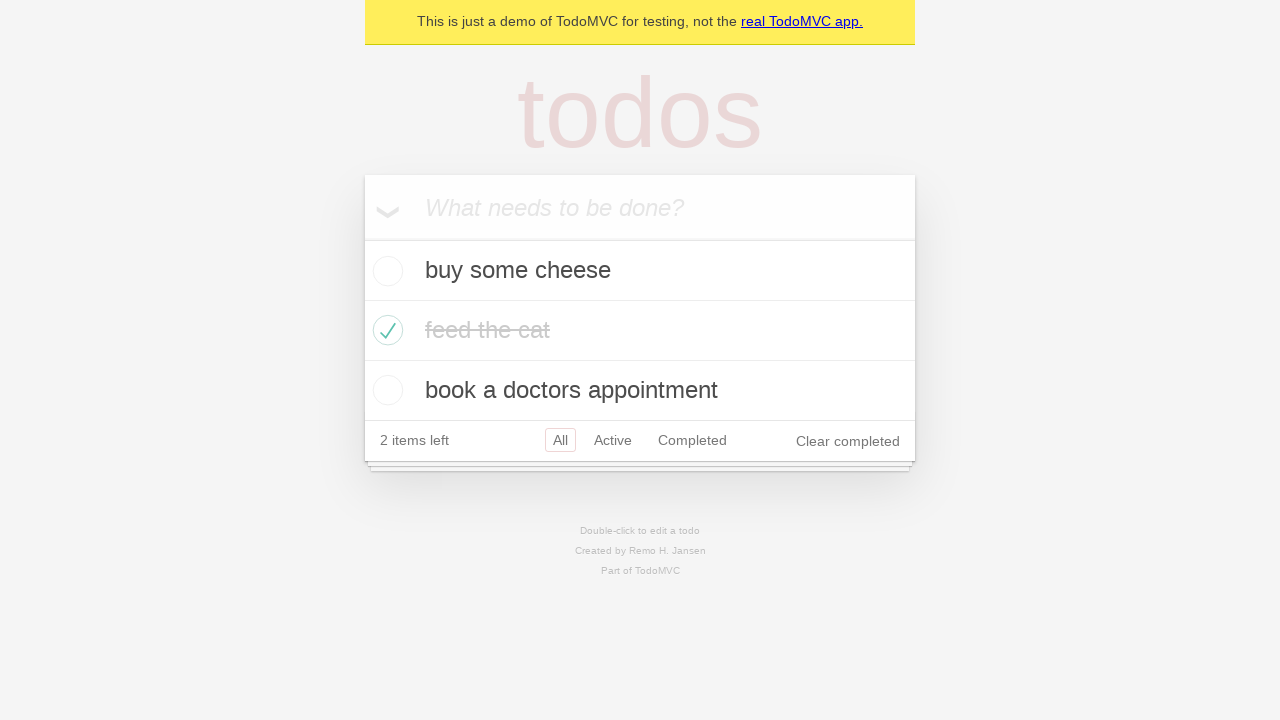

Clicked 'Active' filter to view active todos at (613, 440) on .filters >> text=Active
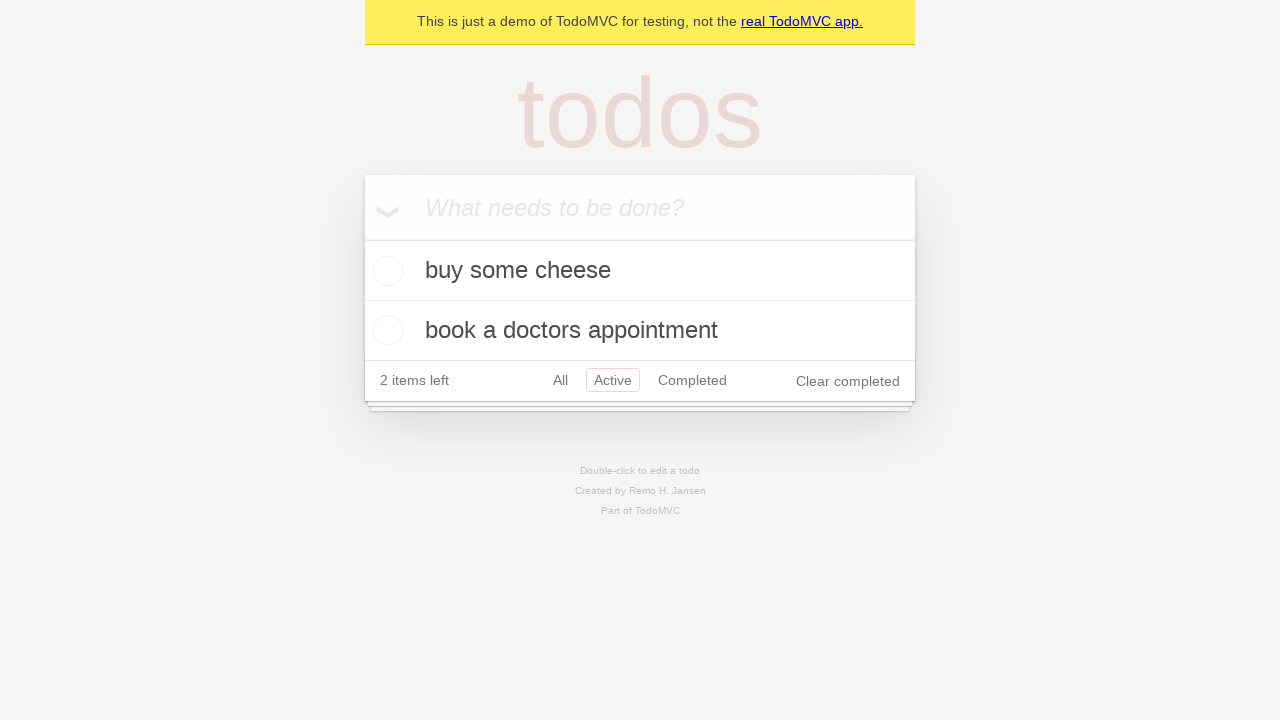

Clicked 'Completed' filter to view completed todos at (692, 380) on .filters >> text=Completed
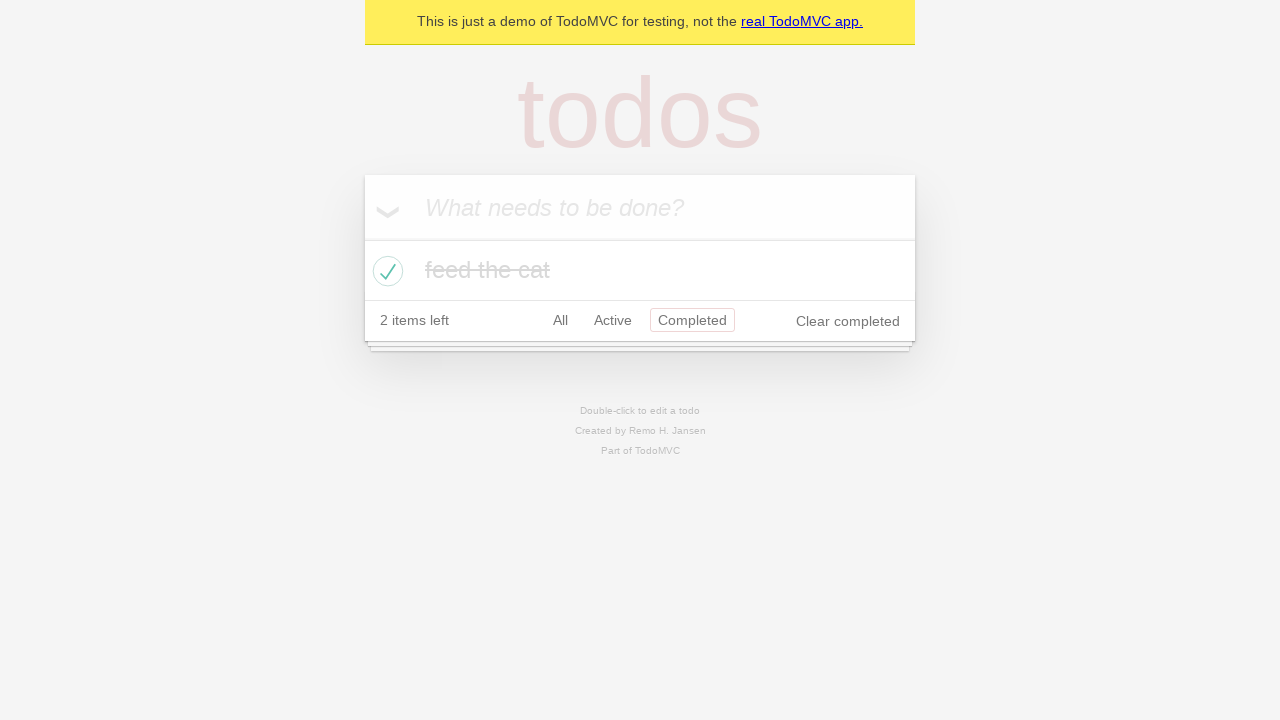

Navigated back to Active filter view
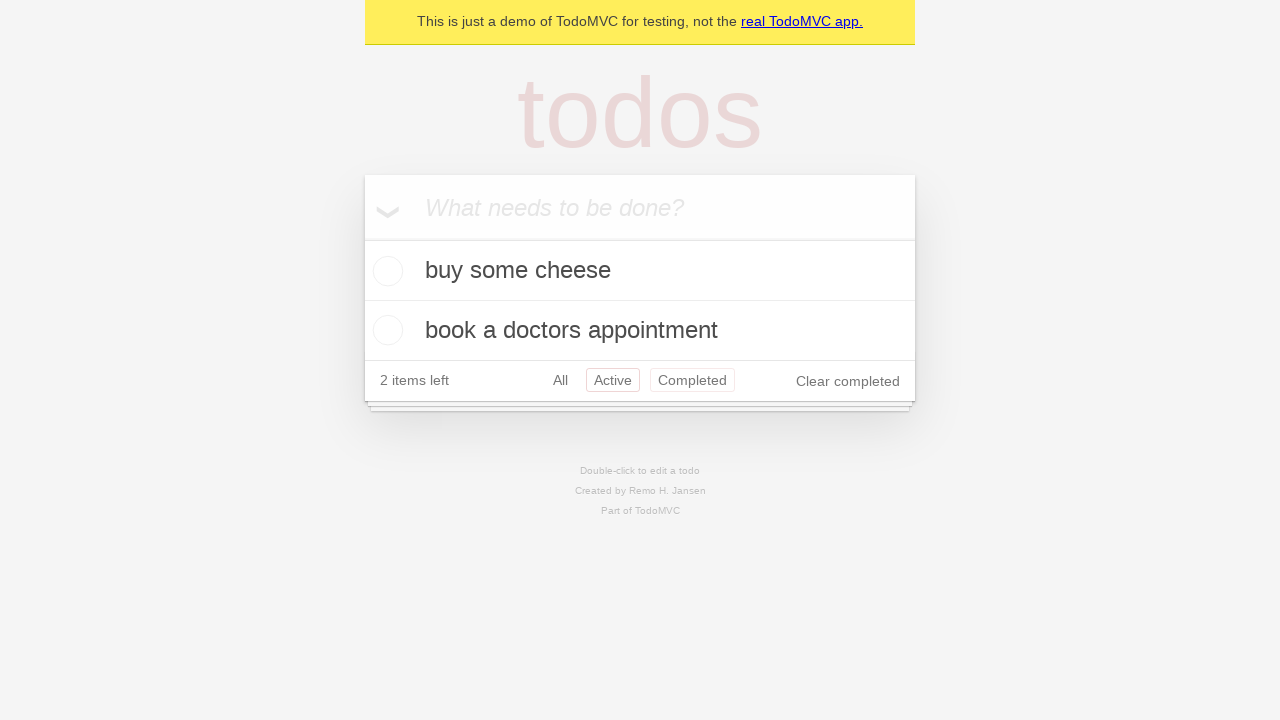

Navigated back to All filter view
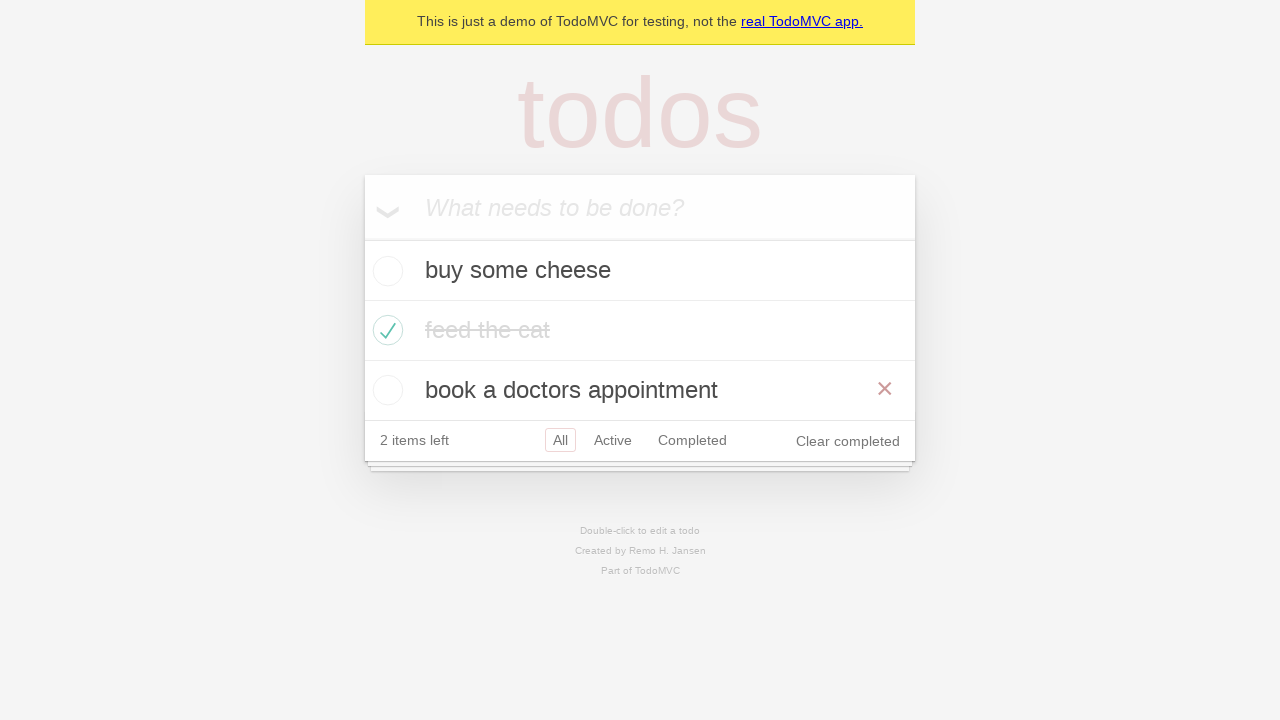

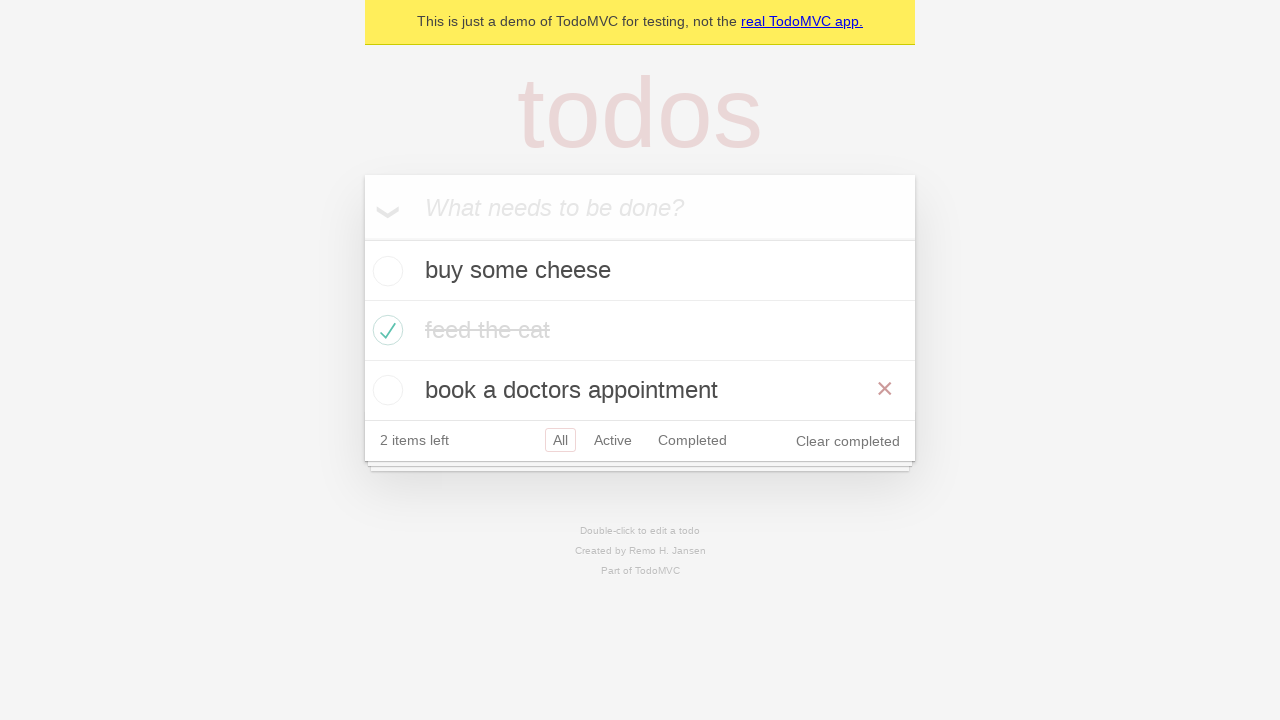